Tests that the complete all checkbox updates state when individual items are completed or cleared

Starting URL: https://demo.playwright.dev/todomvc

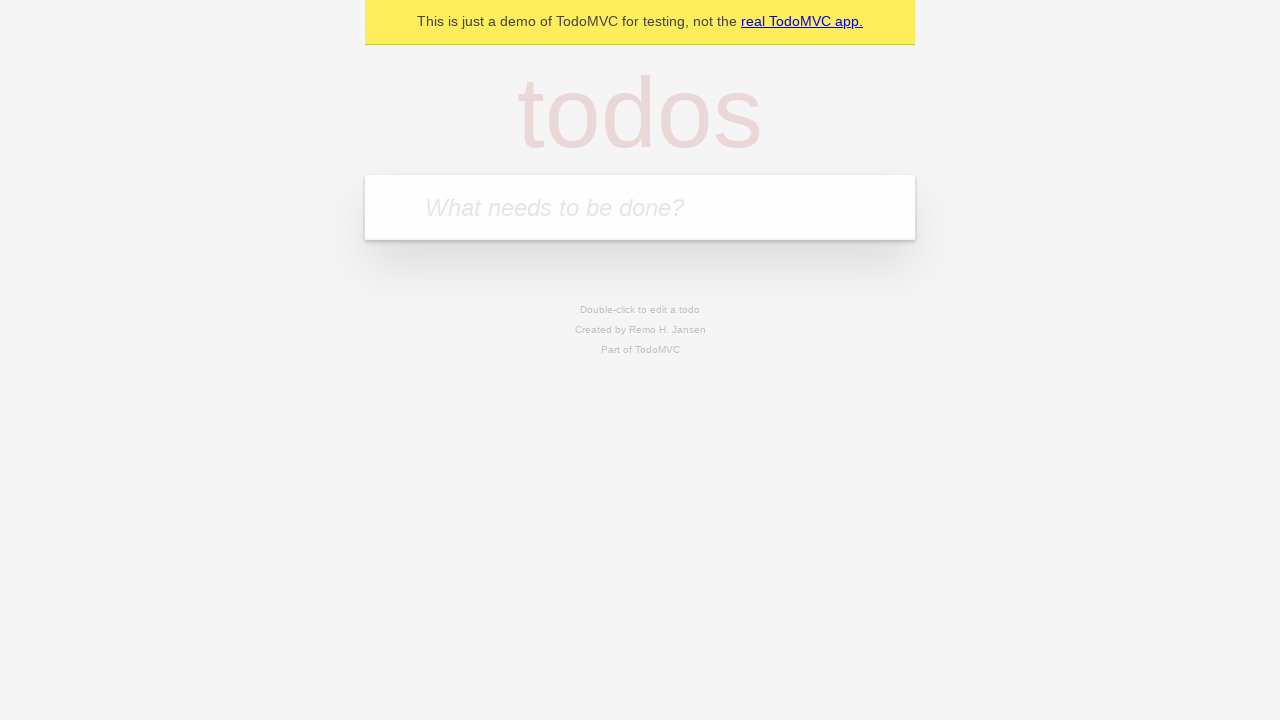

Filled todo input with 'buy some cheese' on internal:attr=[placeholder="What needs to be done?"i]
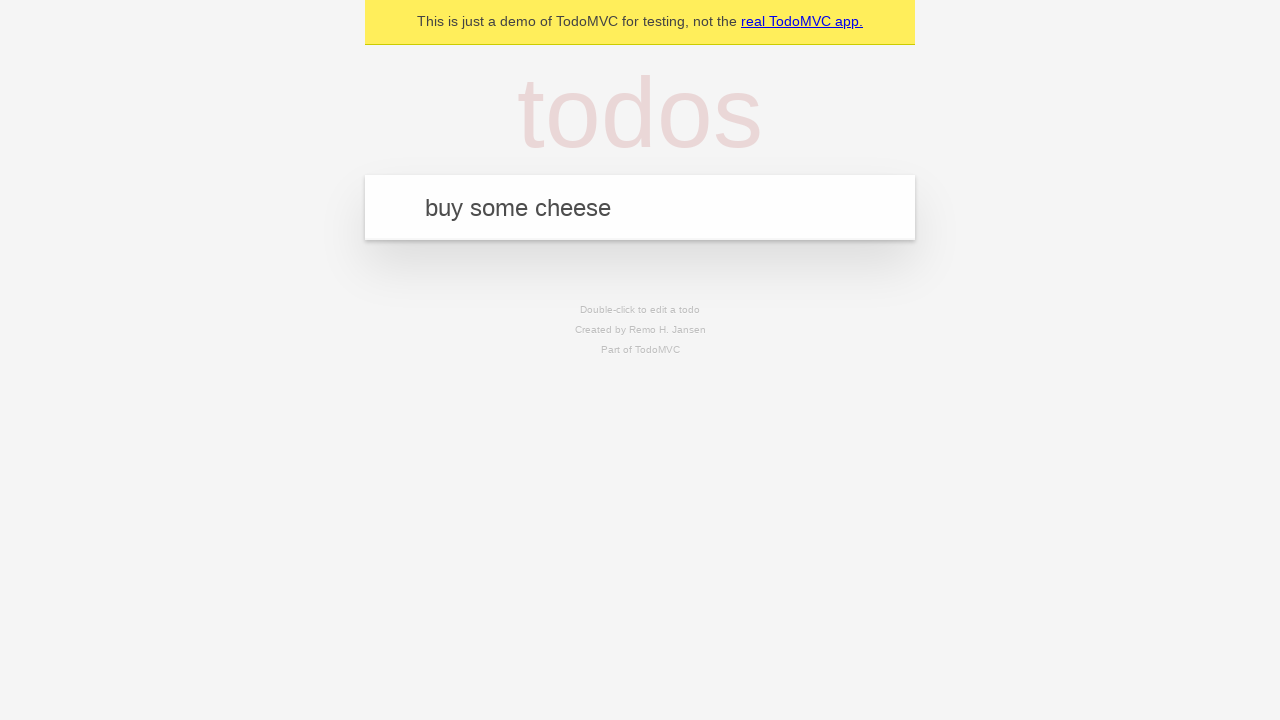

Pressed Enter to create todo 'buy some cheese' on internal:attr=[placeholder="What needs to be done?"i]
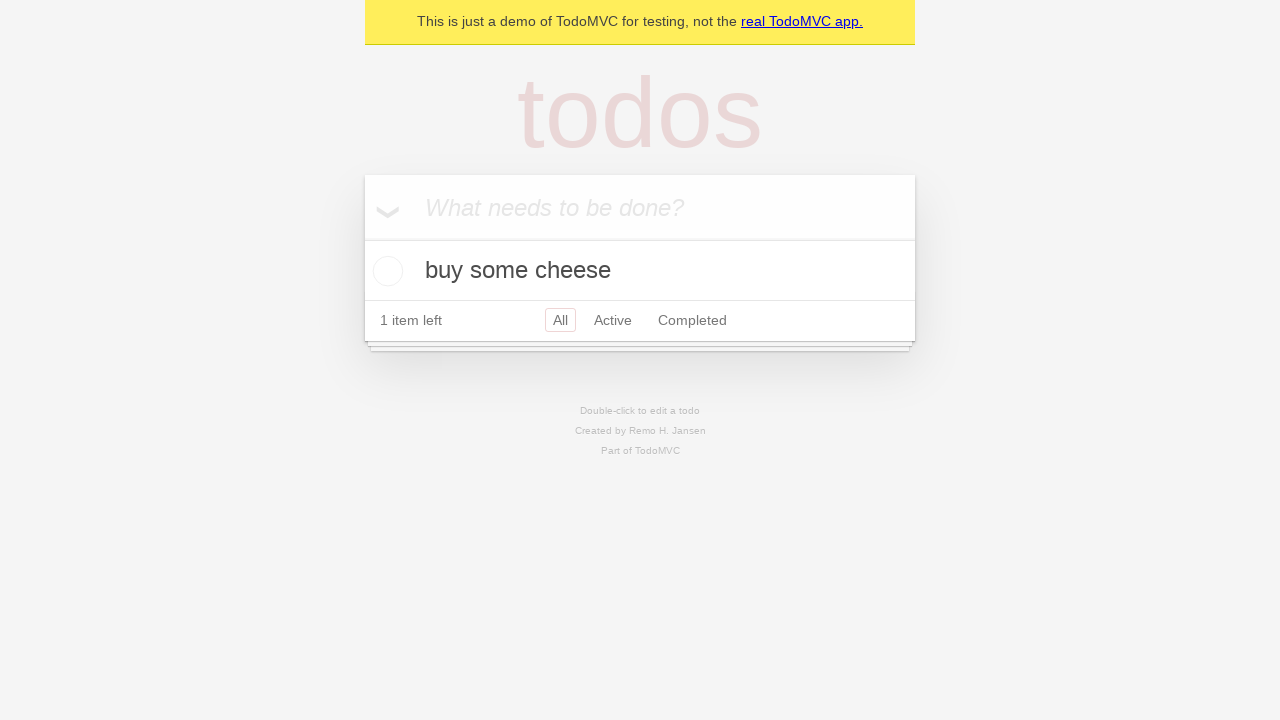

Filled todo input with 'feed the cat' on internal:attr=[placeholder="What needs to be done?"i]
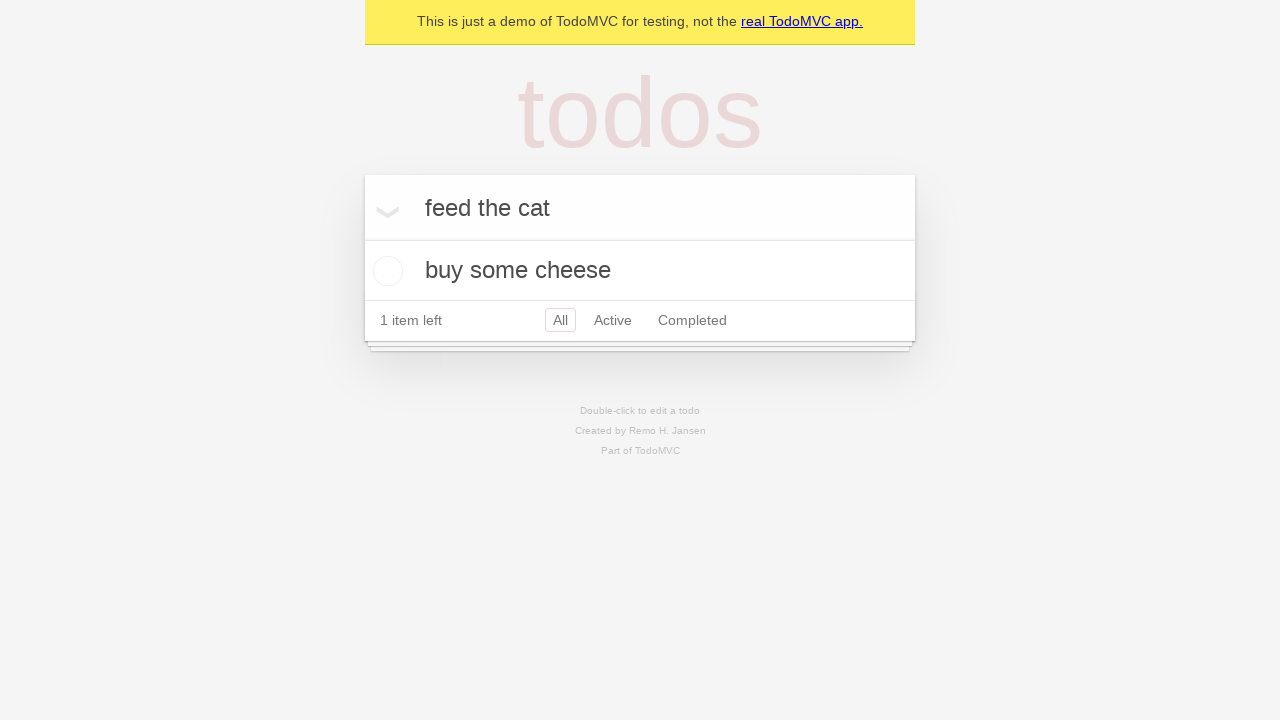

Pressed Enter to create todo 'feed the cat' on internal:attr=[placeholder="What needs to be done?"i]
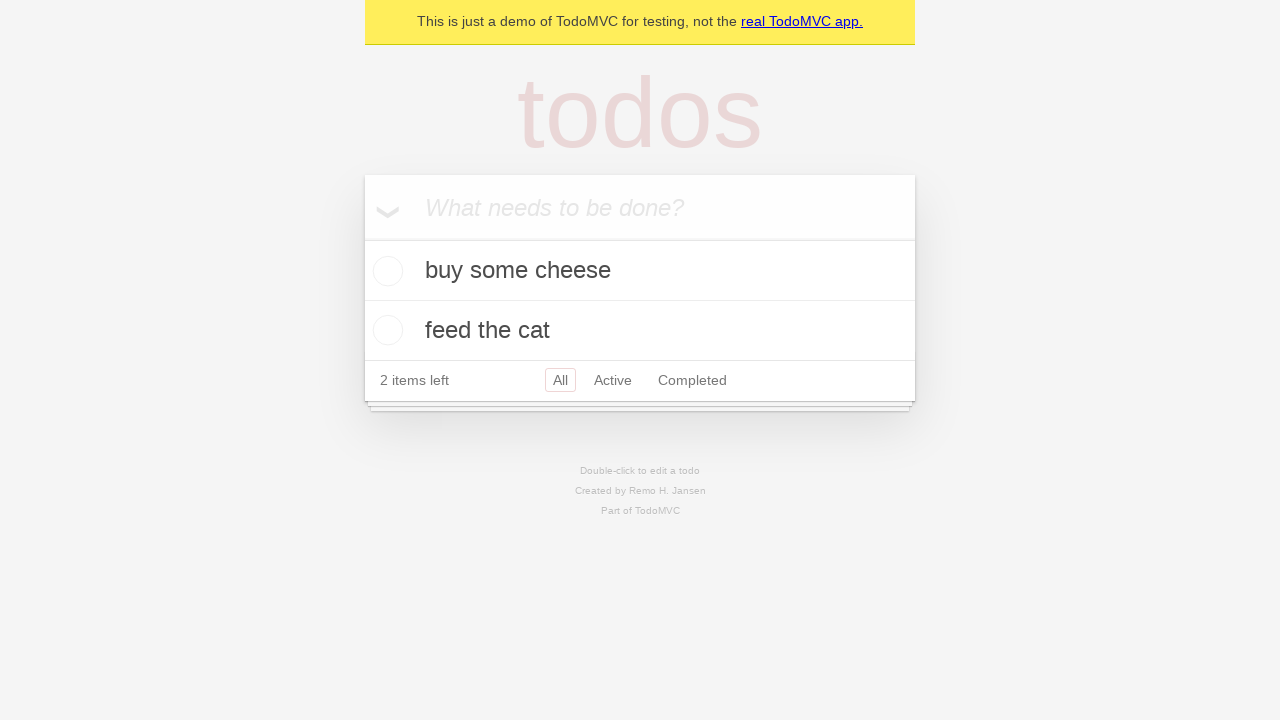

Filled todo input with 'book a doctors appointment' on internal:attr=[placeholder="What needs to be done?"i]
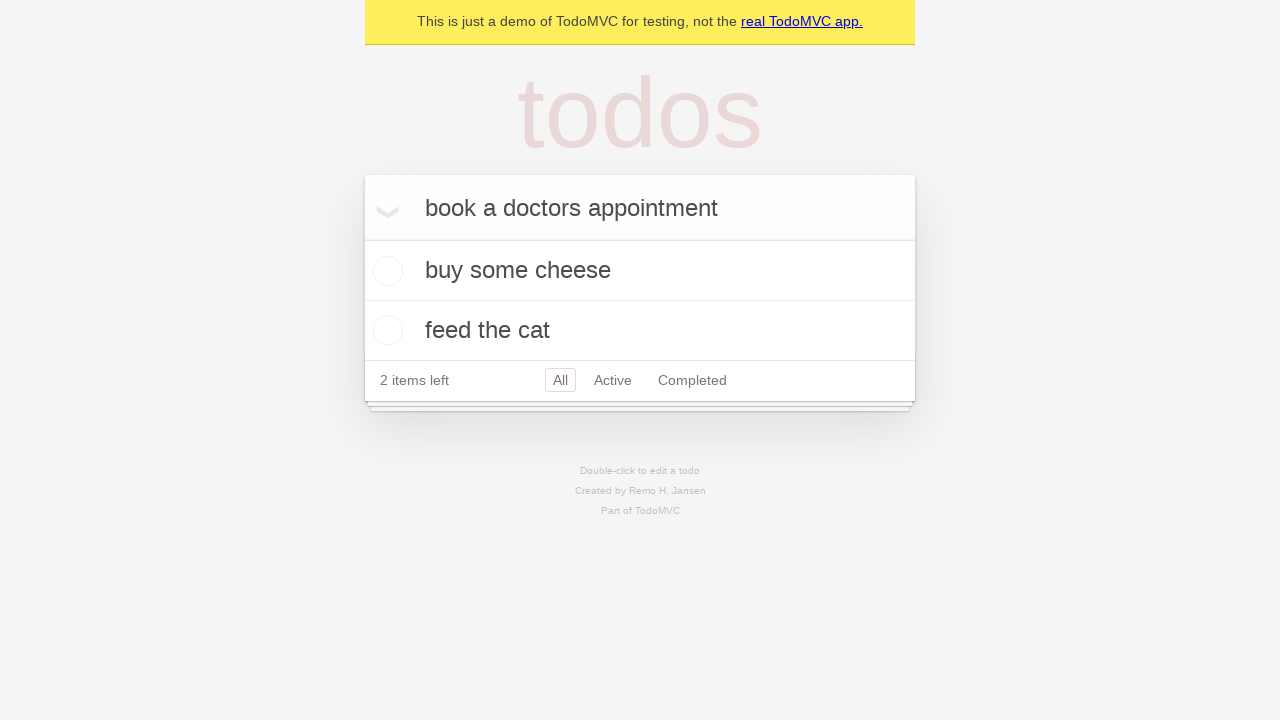

Pressed Enter to create todo 'book a doctors appointment' on internal:attr=[placeholder="What needs to be done?"i]
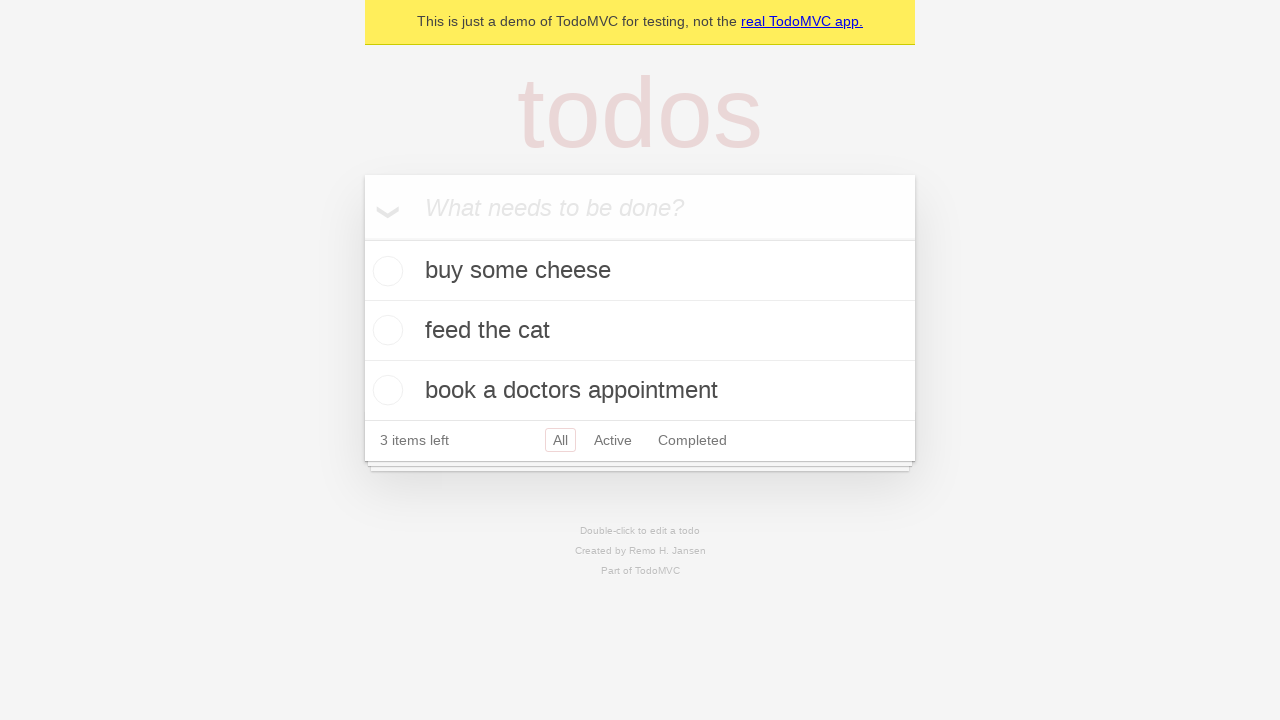

All 3 todo items loaded and visible
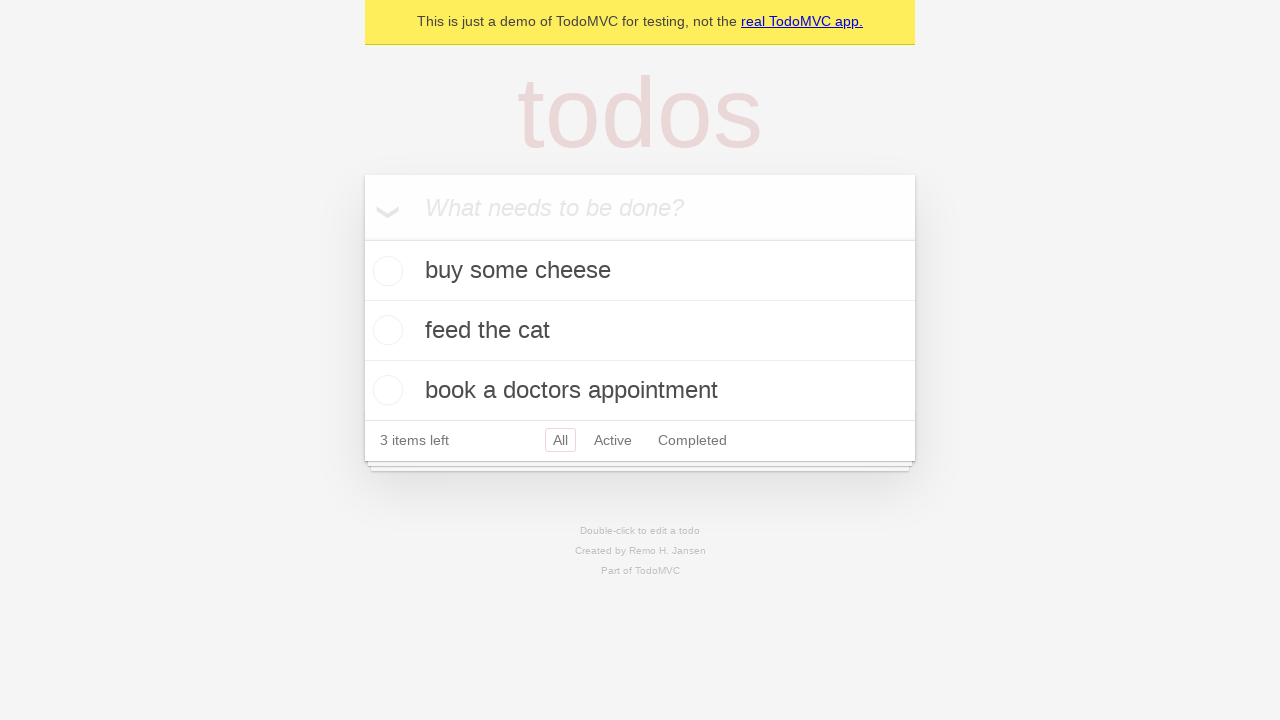

Clicked 'Mark all as complete' checkbox to complete all todos at (362, 238) on internal:label="Mark all as complete"i
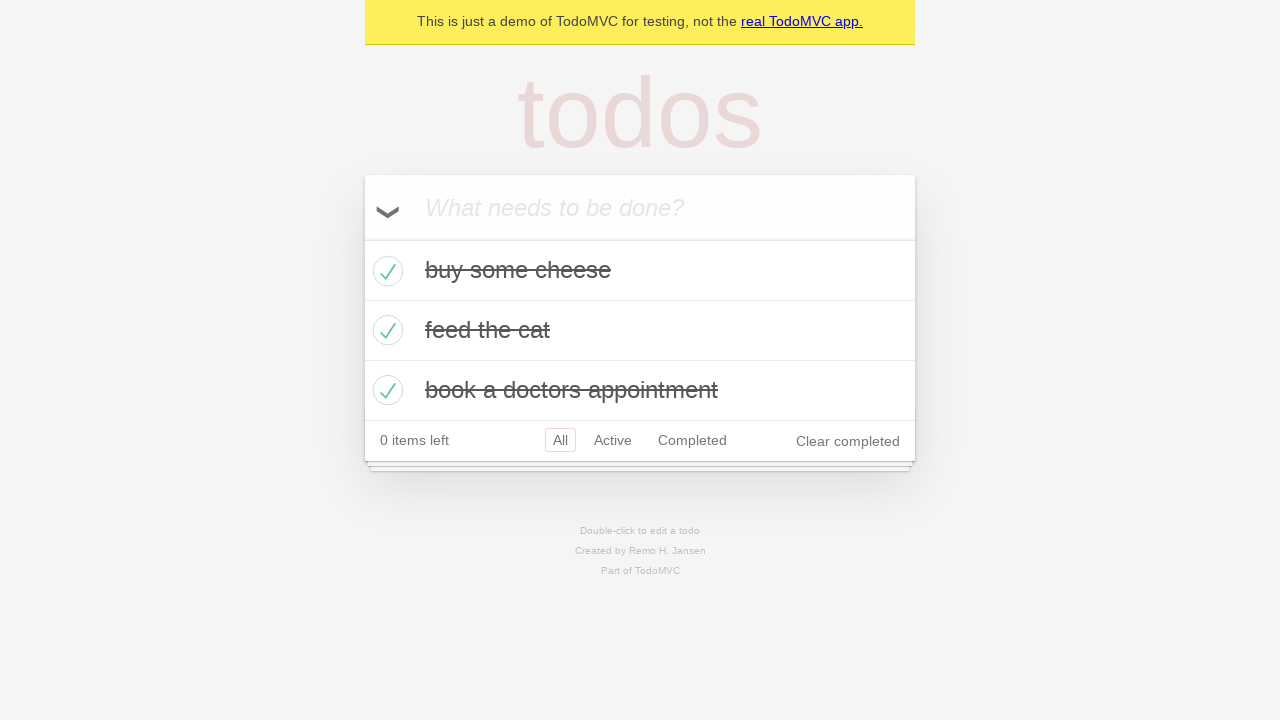

Unchecked the first todo item at (385, 271) on internal:testid=[data-testid="todo-item"s] >> nth=0 >> internal:role=checkbox
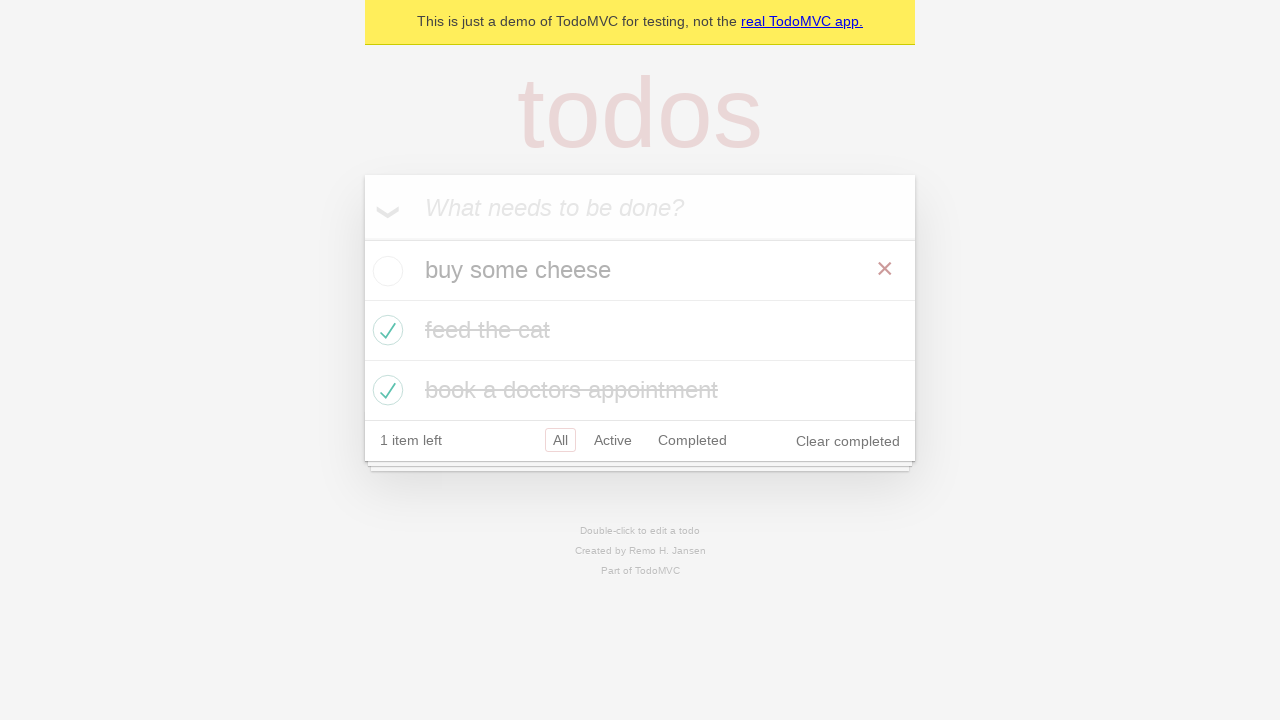

Checked the first todo item again at (385, 271) on internal:testid=[data-testid="todo-item"s] >> nth=0 >> internal:role=checkbox
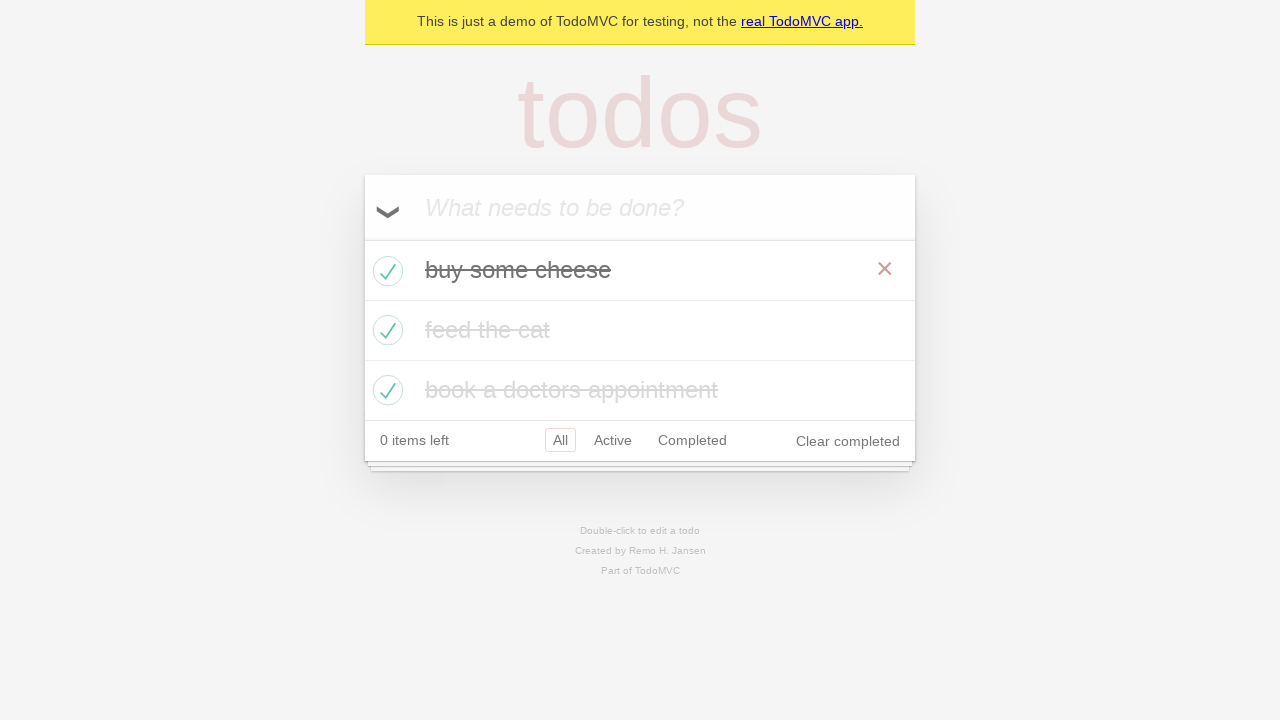

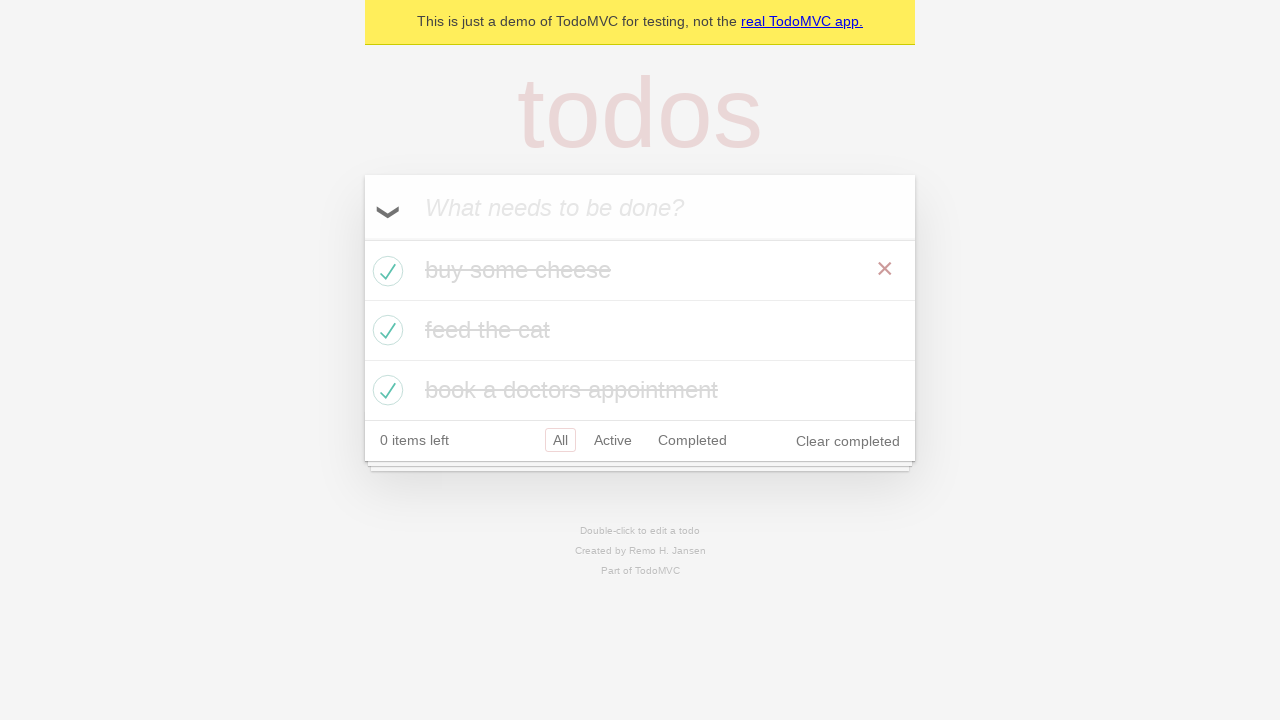